Tests the NSW vehicle registration check form by entering a plate number, accepting terms and conditions, and submitting the check registration request.

Starting URL: https://check-registration.service.nsw.gov.au/frc?isLoginRequired=true

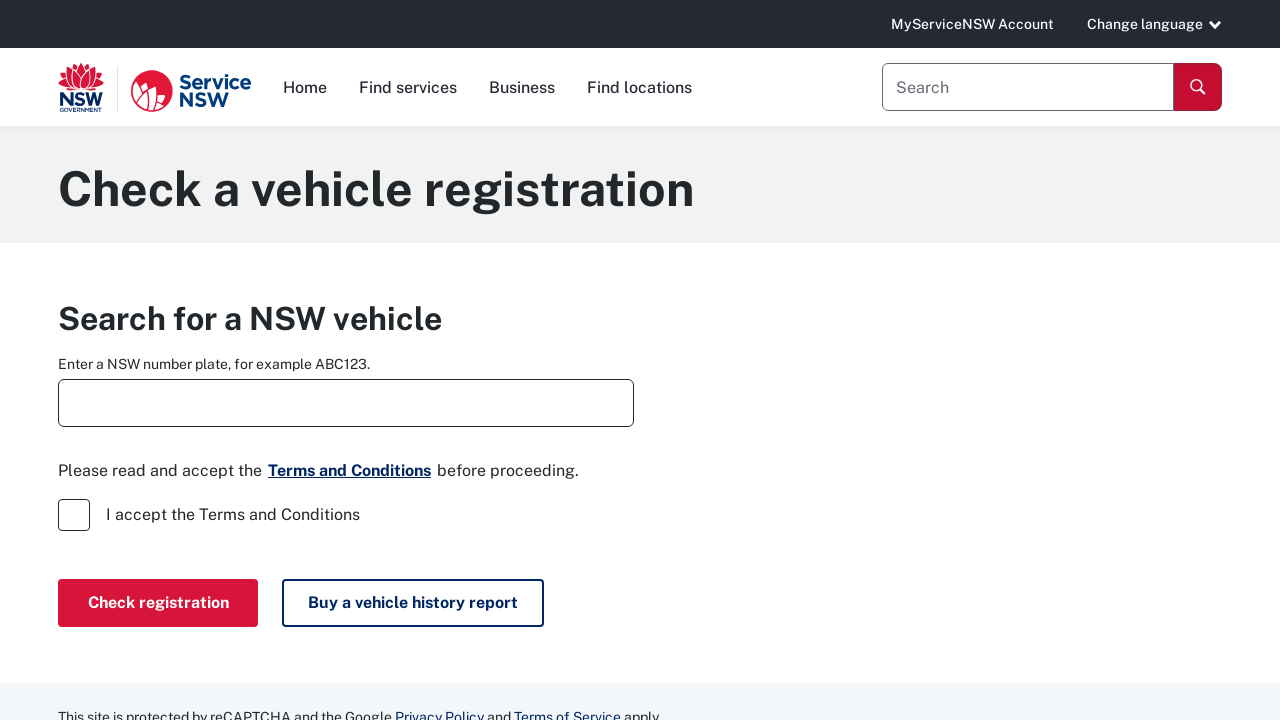

Plate number input field loaded
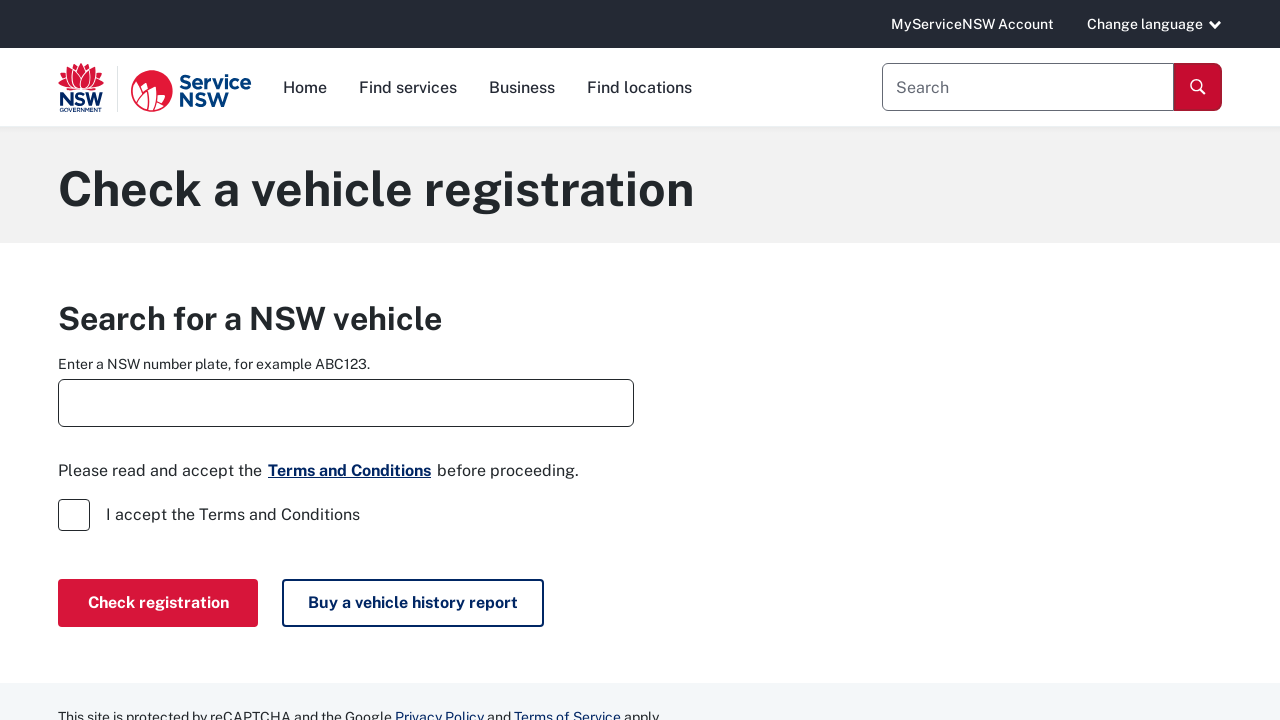

Entered plate number 'ABC123' into the input field on #plateNumberInput
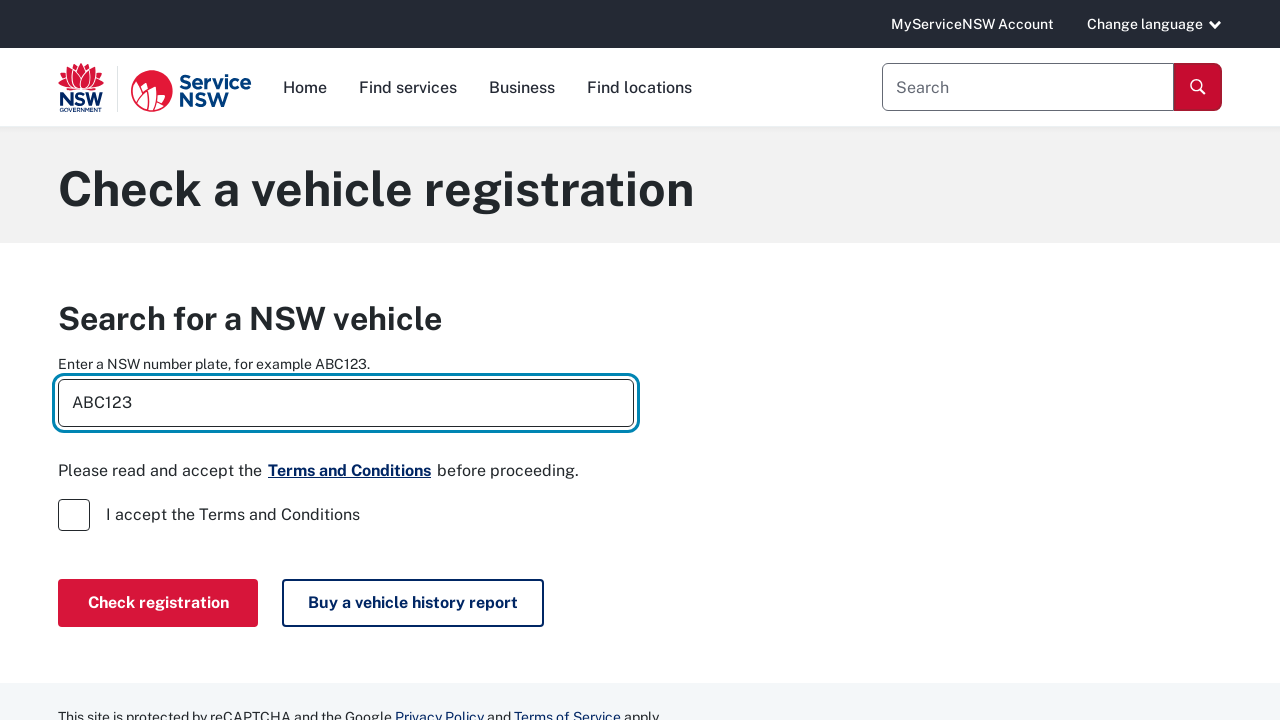

Terms and conditions checkbox loaded
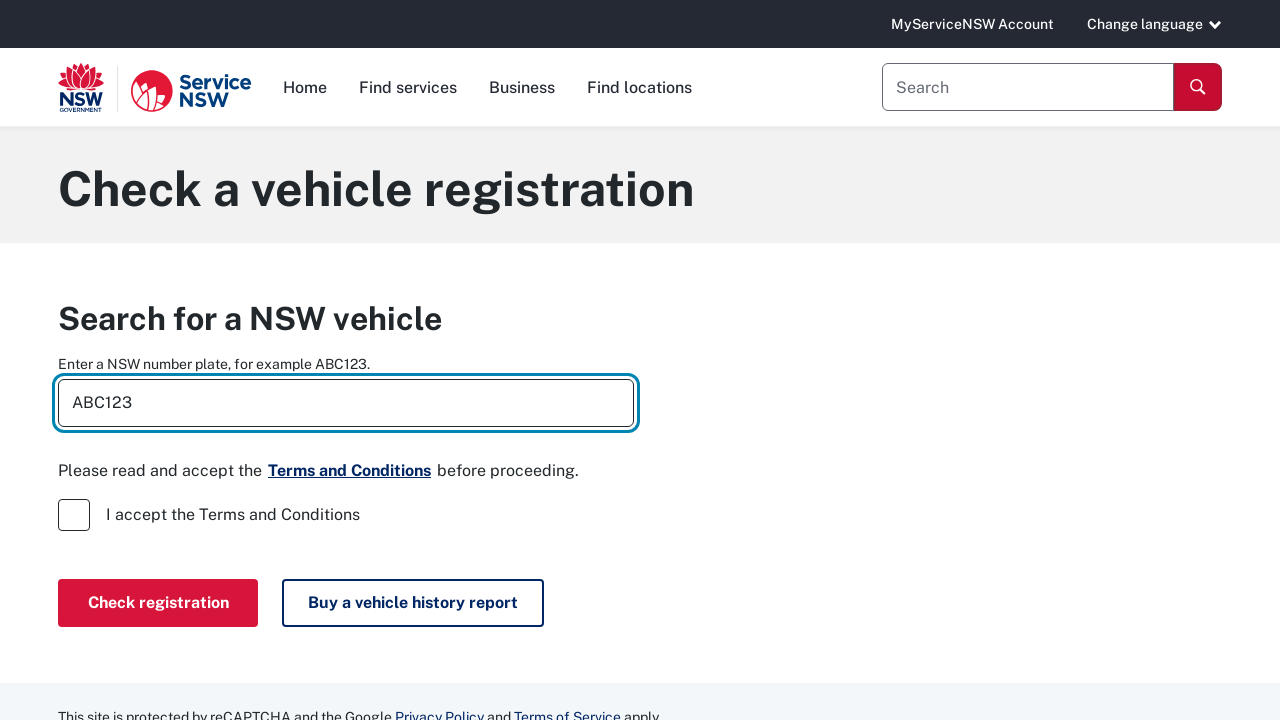

Accepted terms and conditions checkbox at (74, 515) on #termsAndConditions
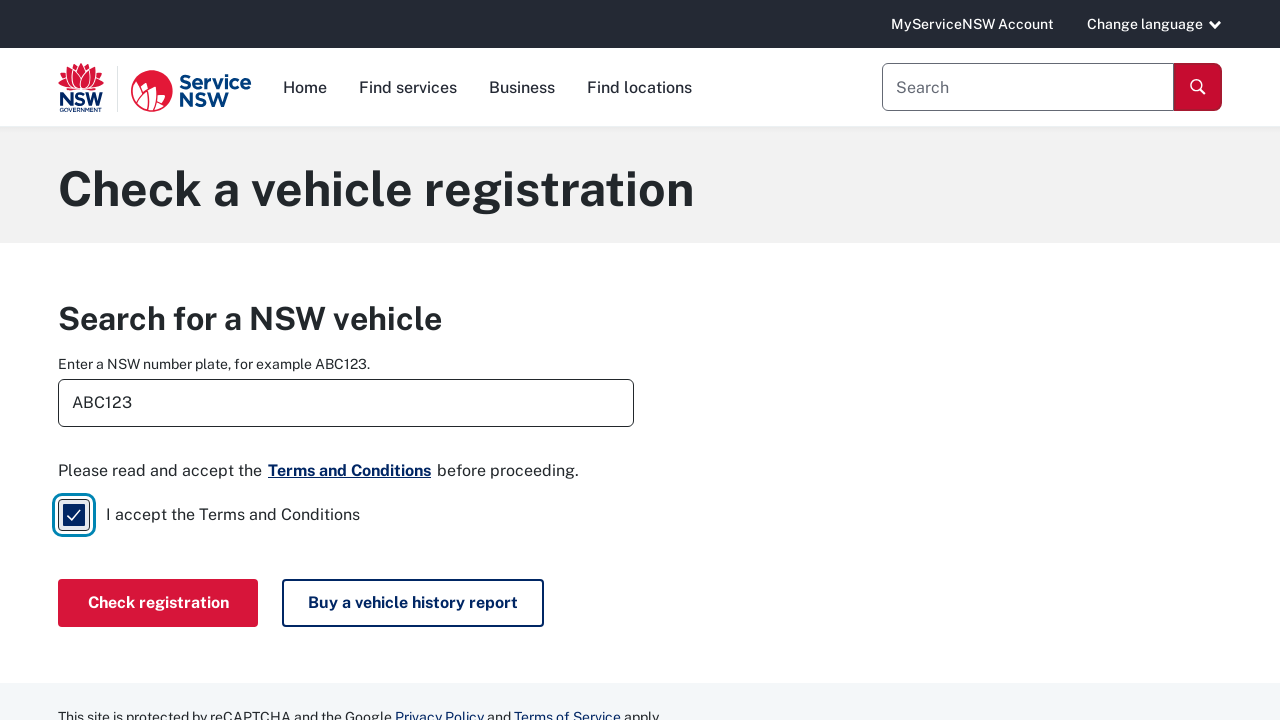

Check registration button loaded
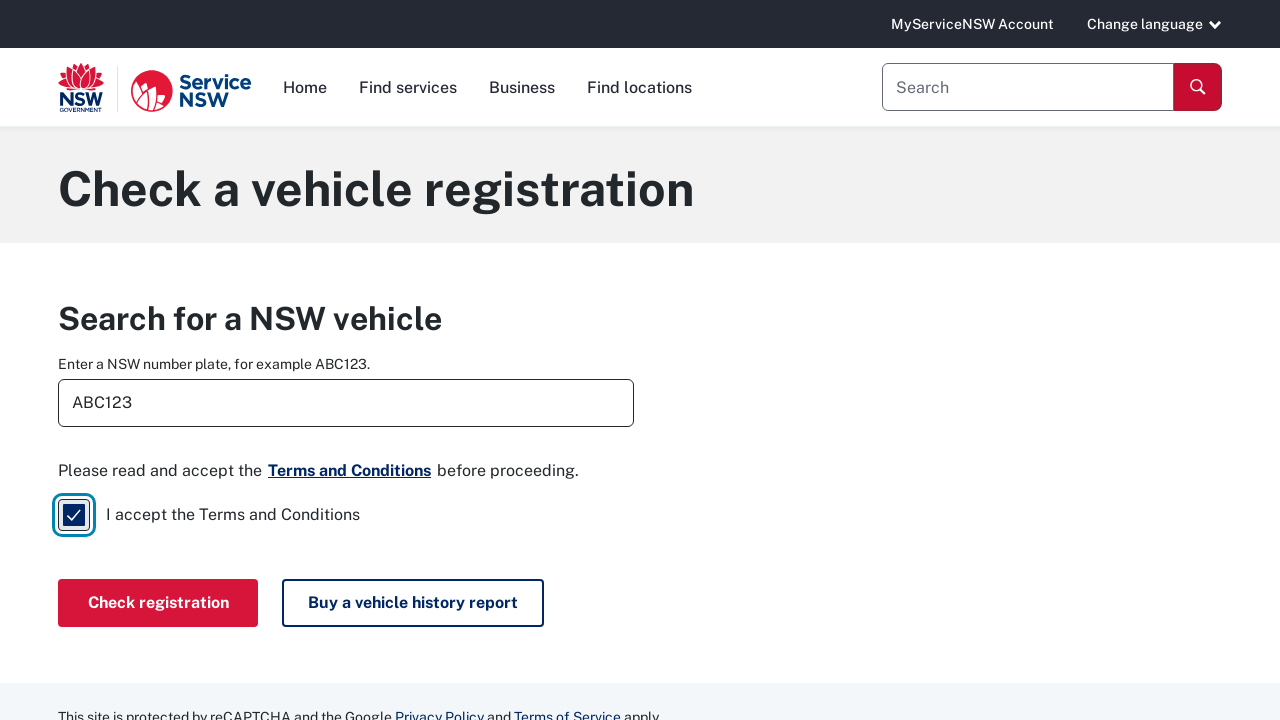

Clicked 'Check registration' button to submit form at (158, 603) on button:has-text('Check registration')
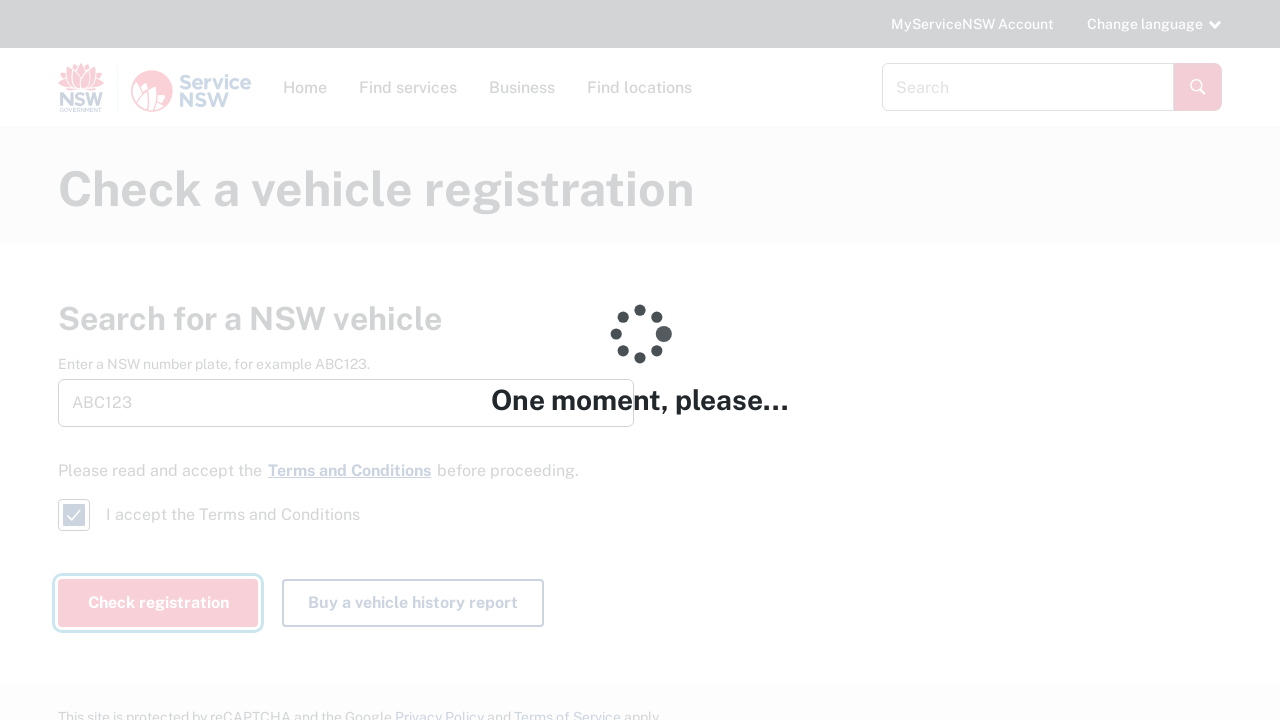

Waited for results page to load
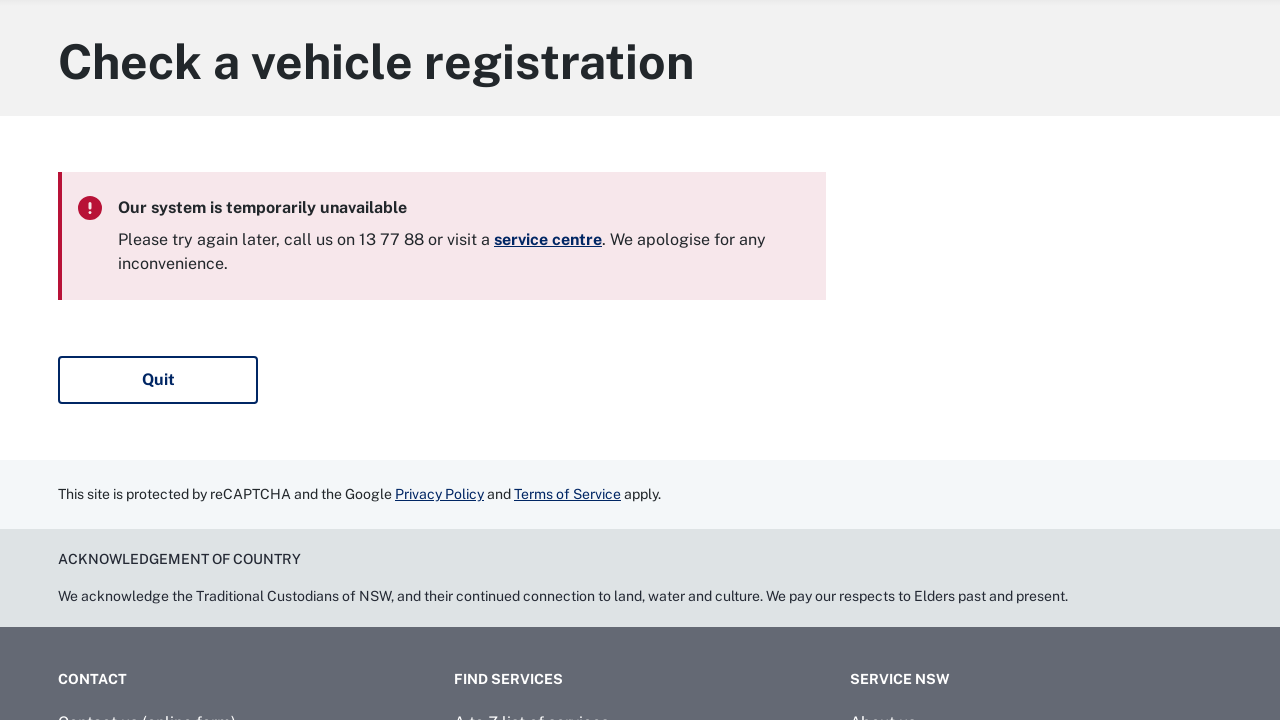

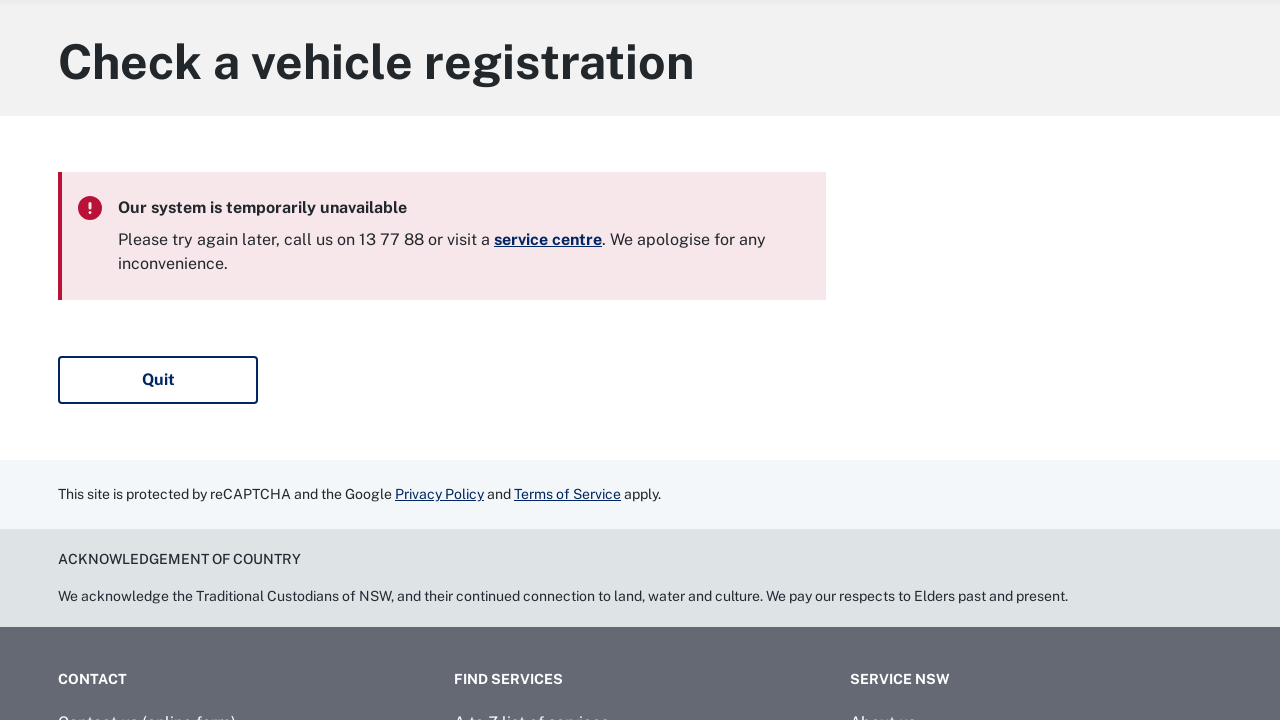